Verifies that the button value matches "this is Also a Button" when ignoring case sensitivity

Starting URL: https://kristinek.github.io/site/examples/locators

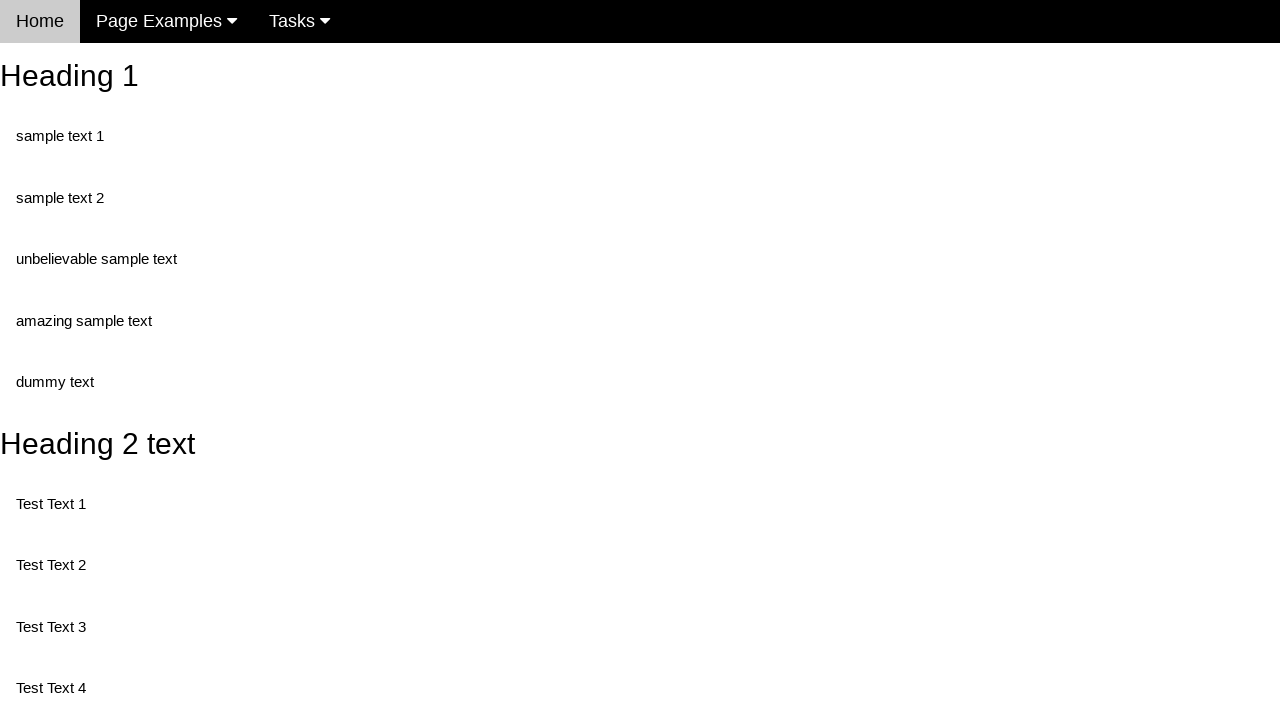

Navigated to locators example page
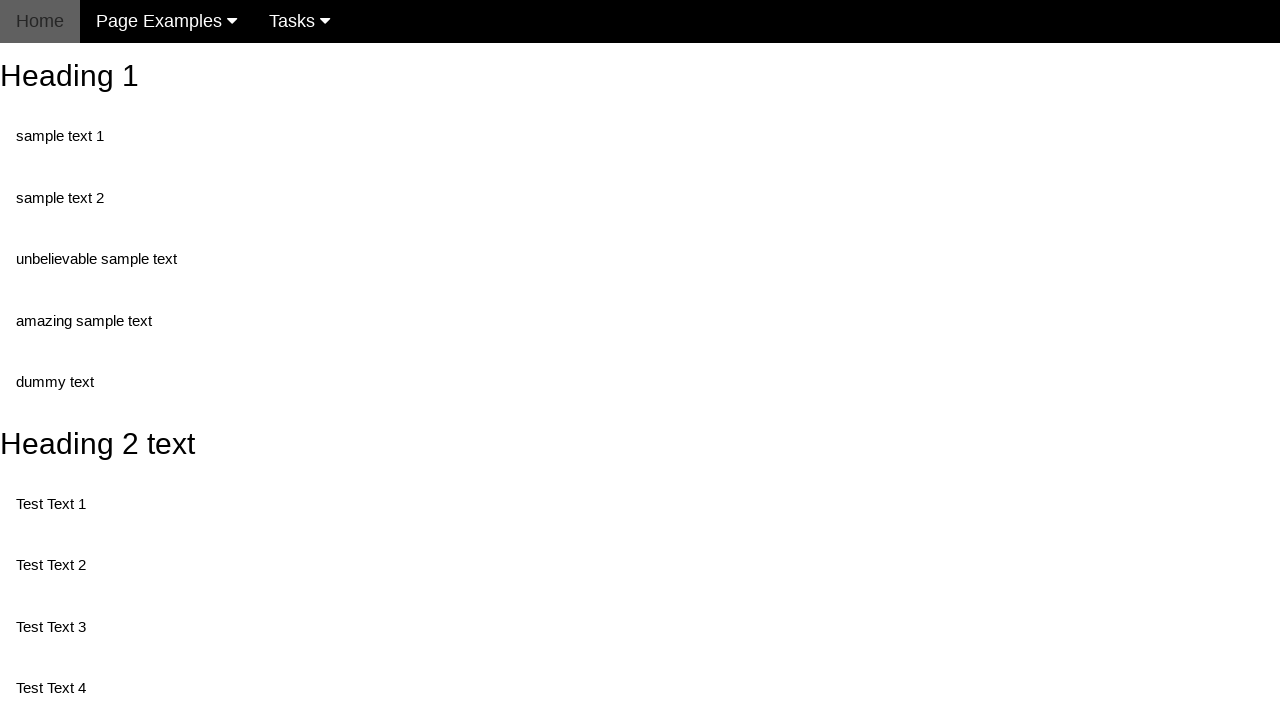

Located button element with id 'buttonId'
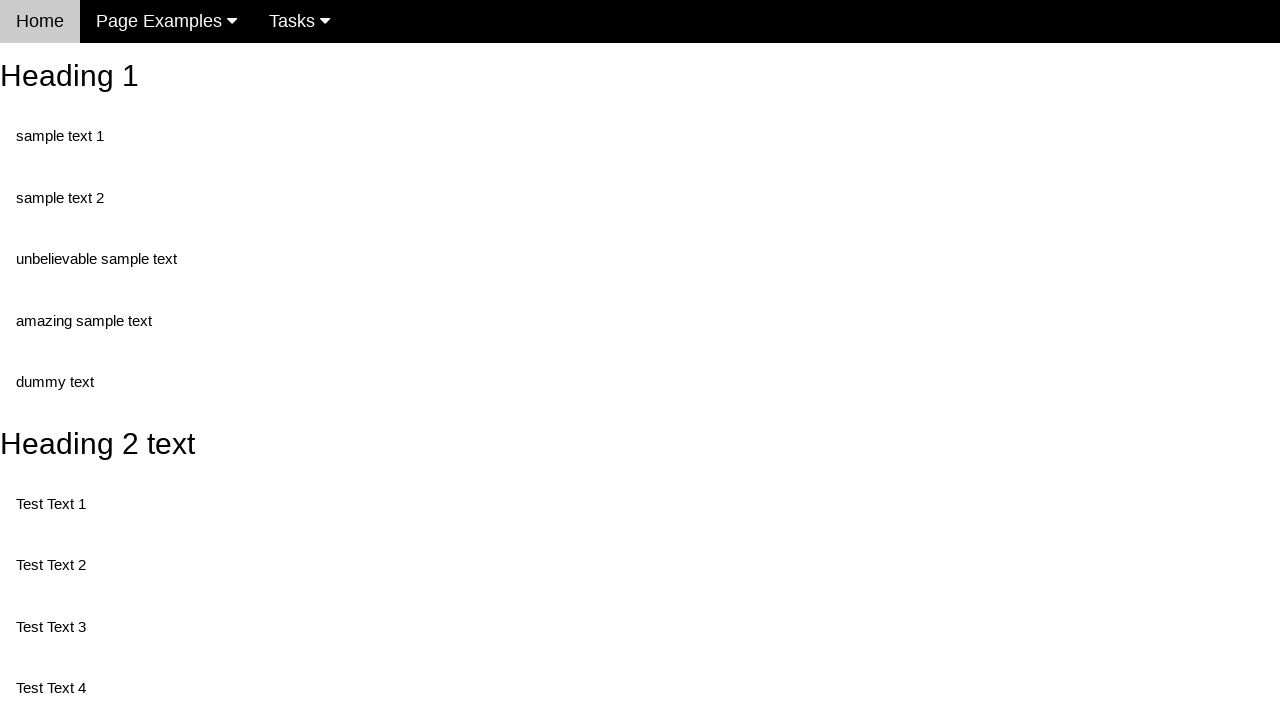

Retrieved button value attribute: 'This is also a button'
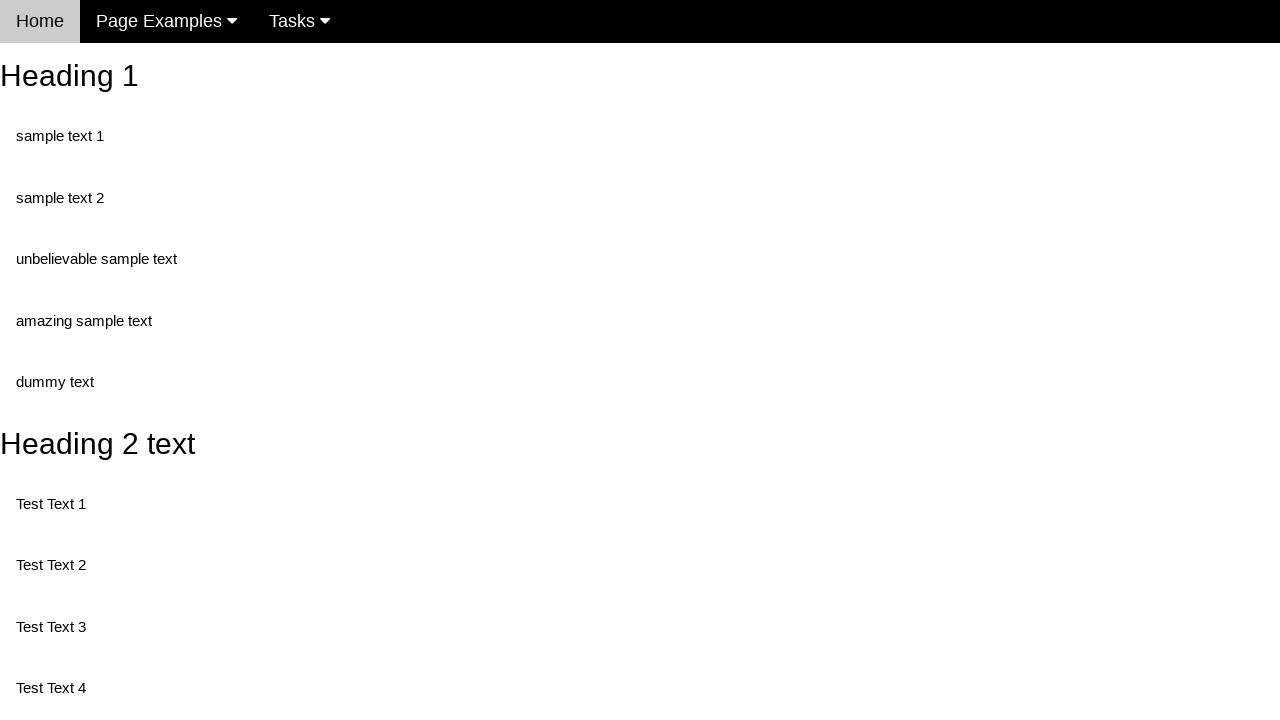

Assertion passed: button value matches expected string (case-insensitive)
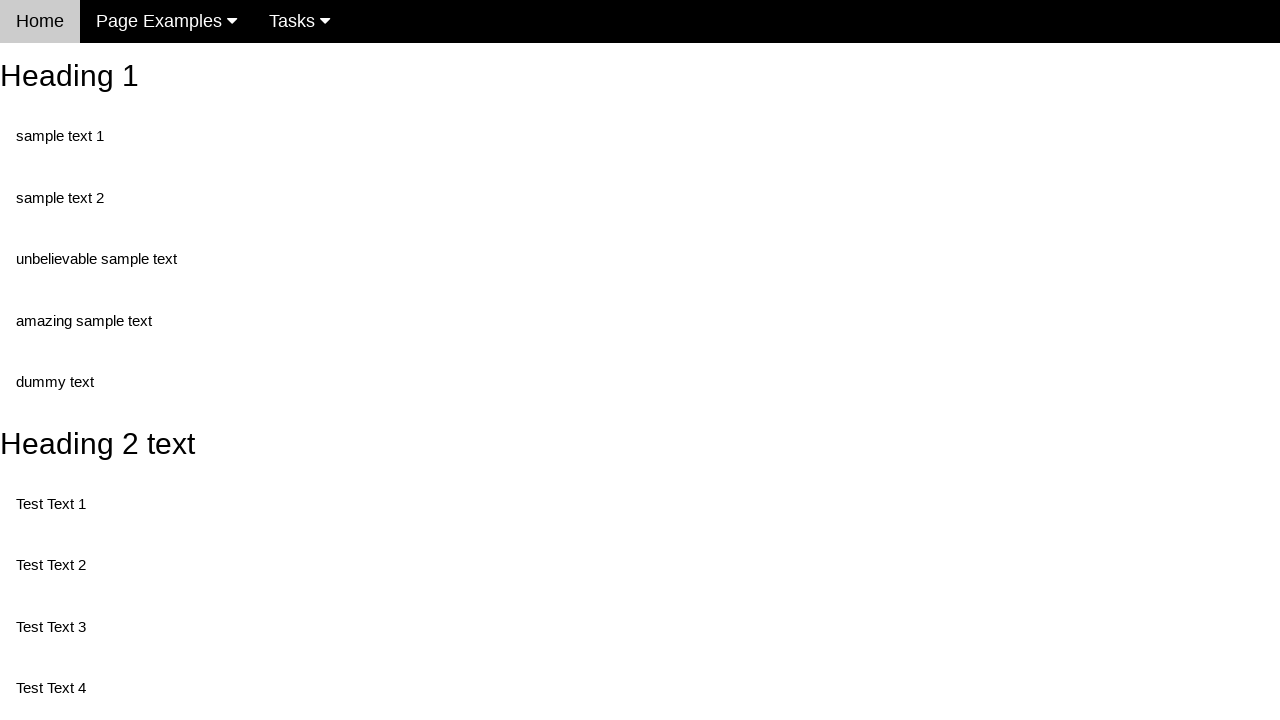

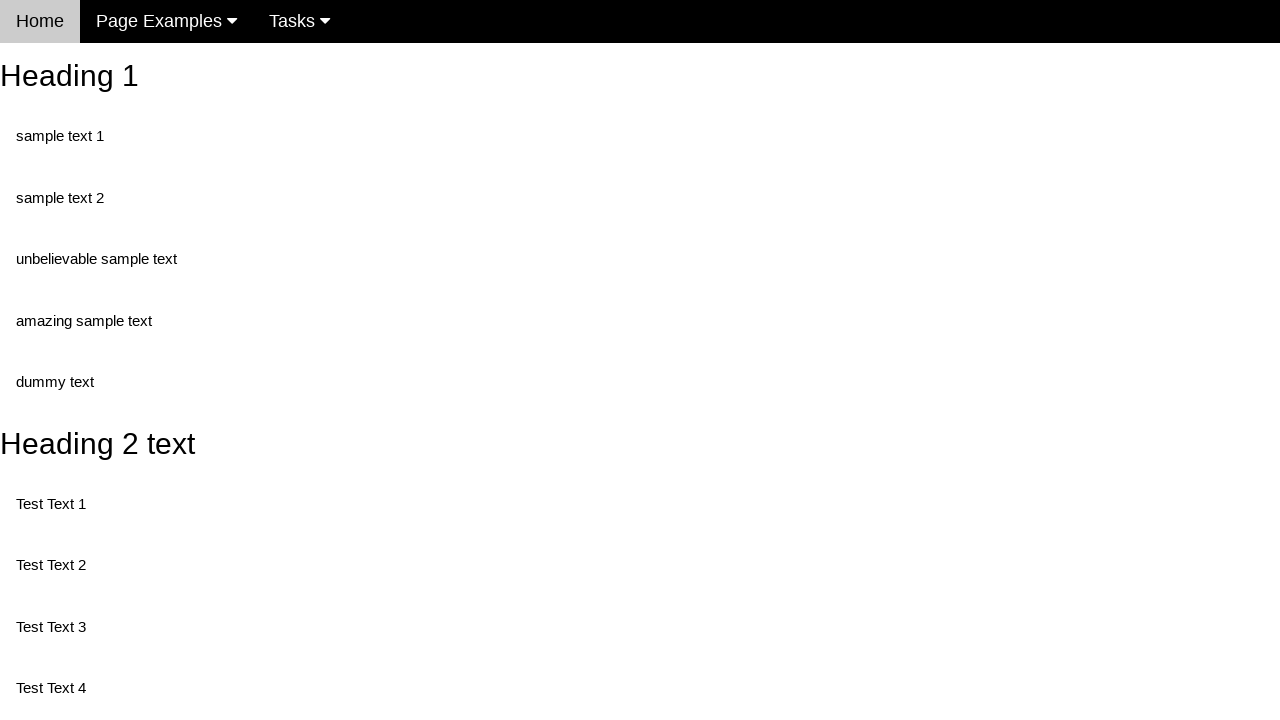